Tests file download functionality by clicking download button and saving the file

Starting URL: https://demo.automationtesting.in/FileDownload.html

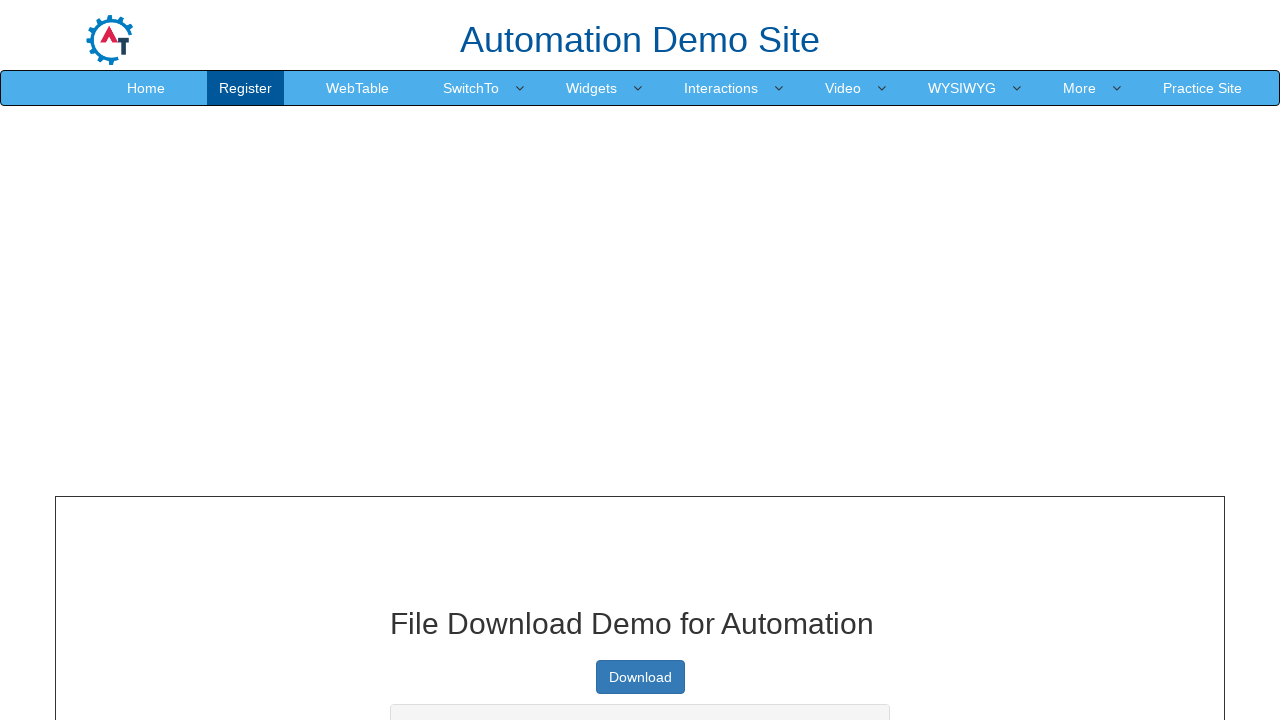

Clicked download button and file download started at (640, 677) on a.btn.btn-primary
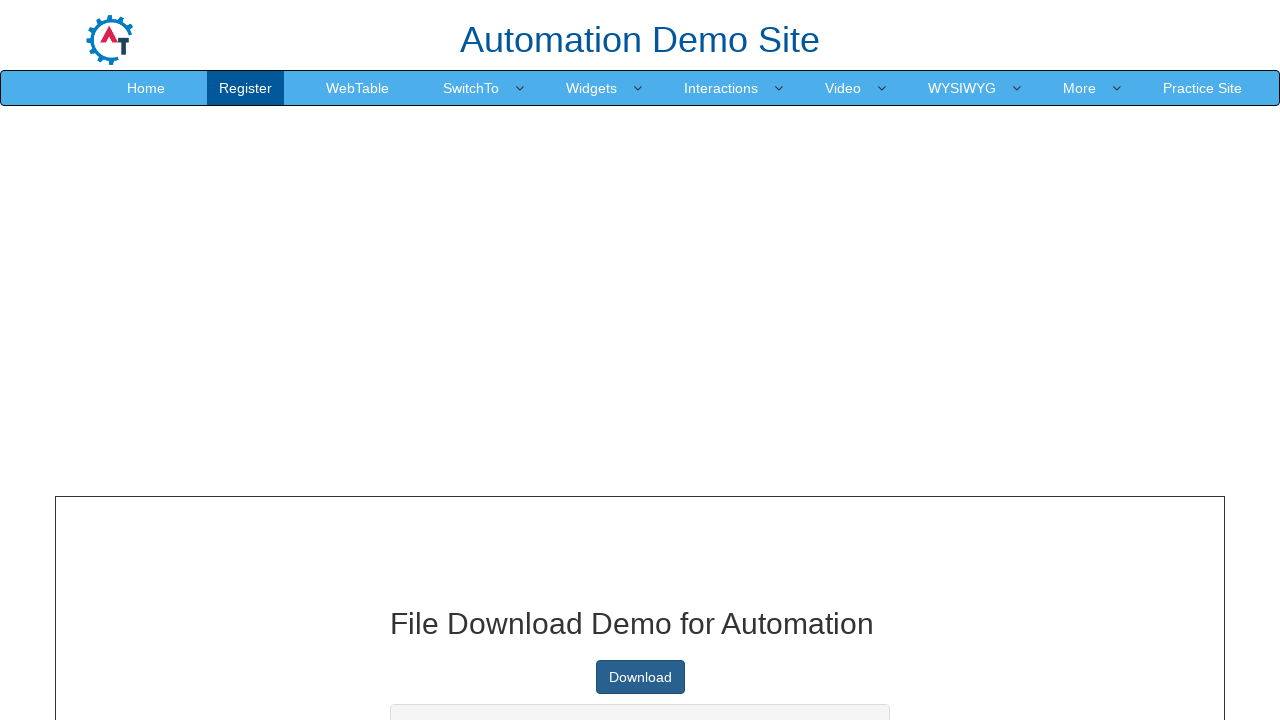

File download completed and download object retrieved
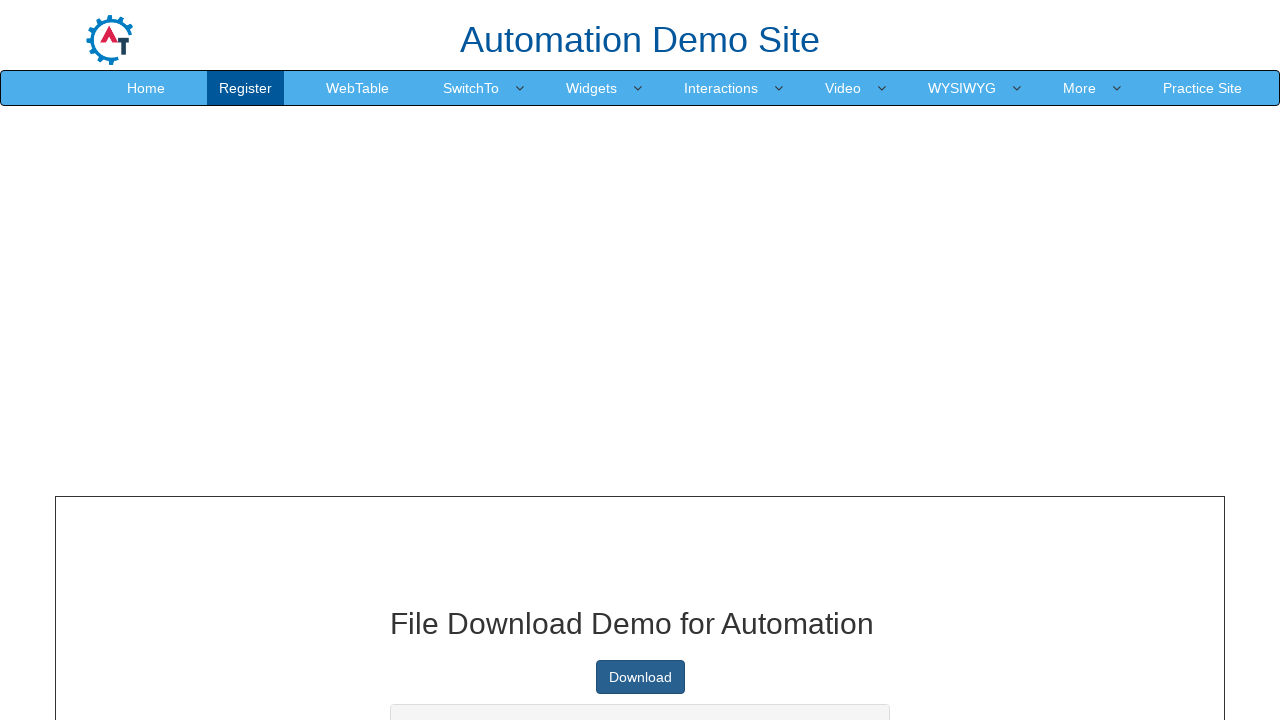

Printed download URL
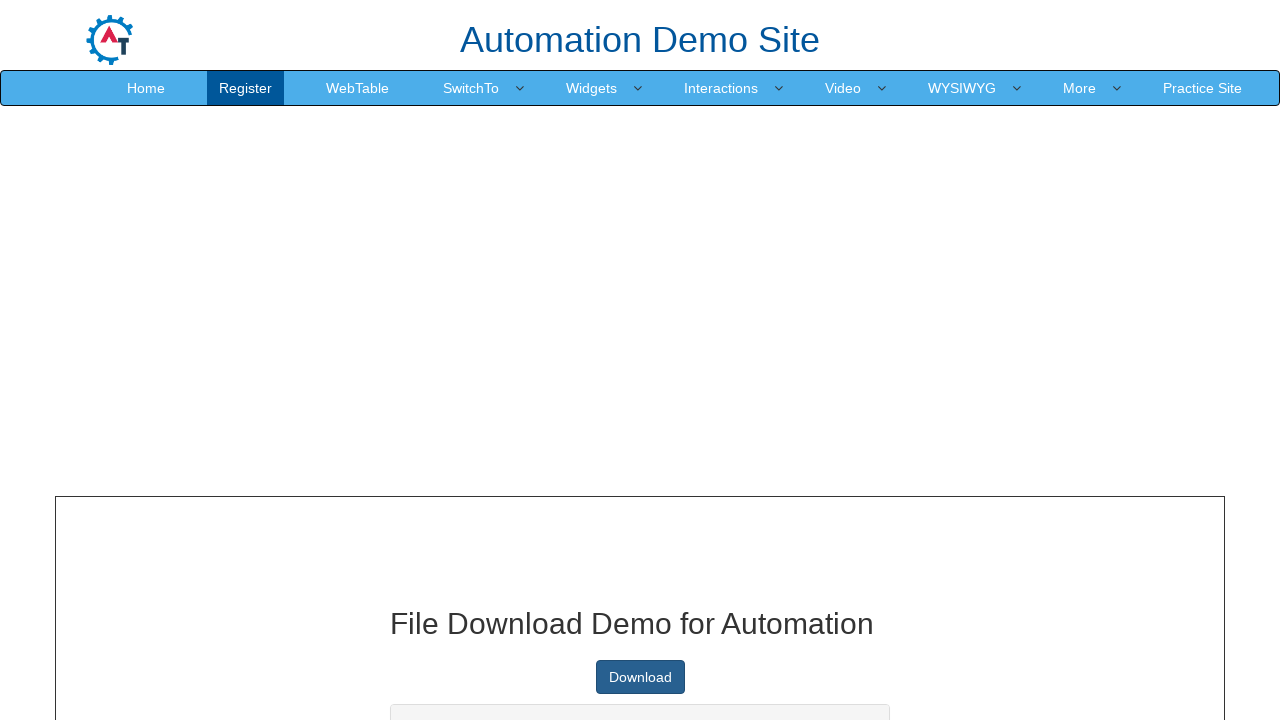

Printed page title
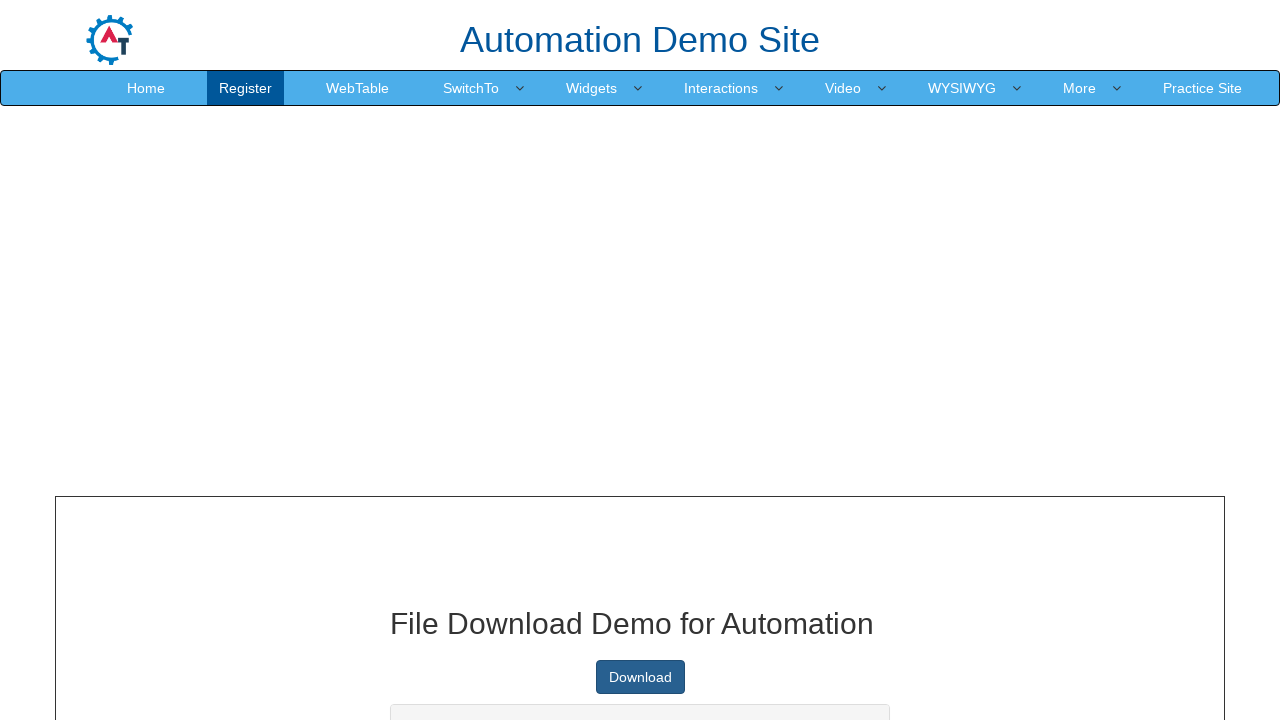

Printed downloaded file path
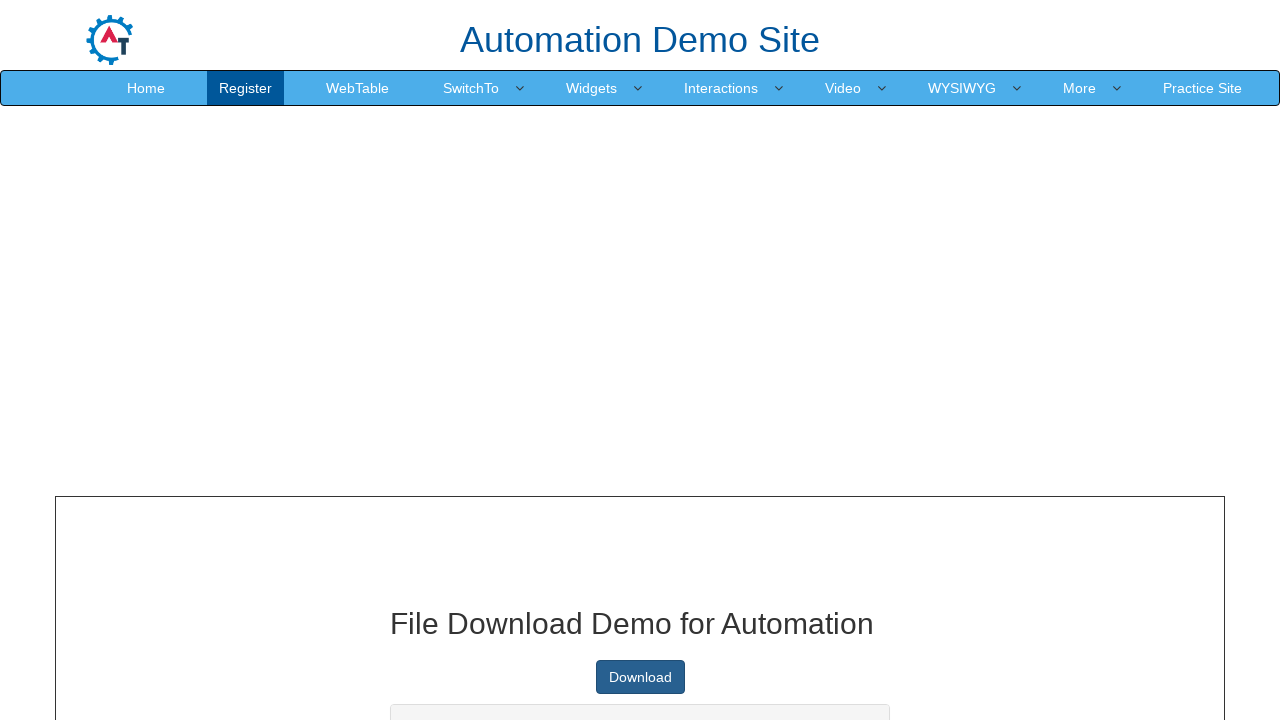

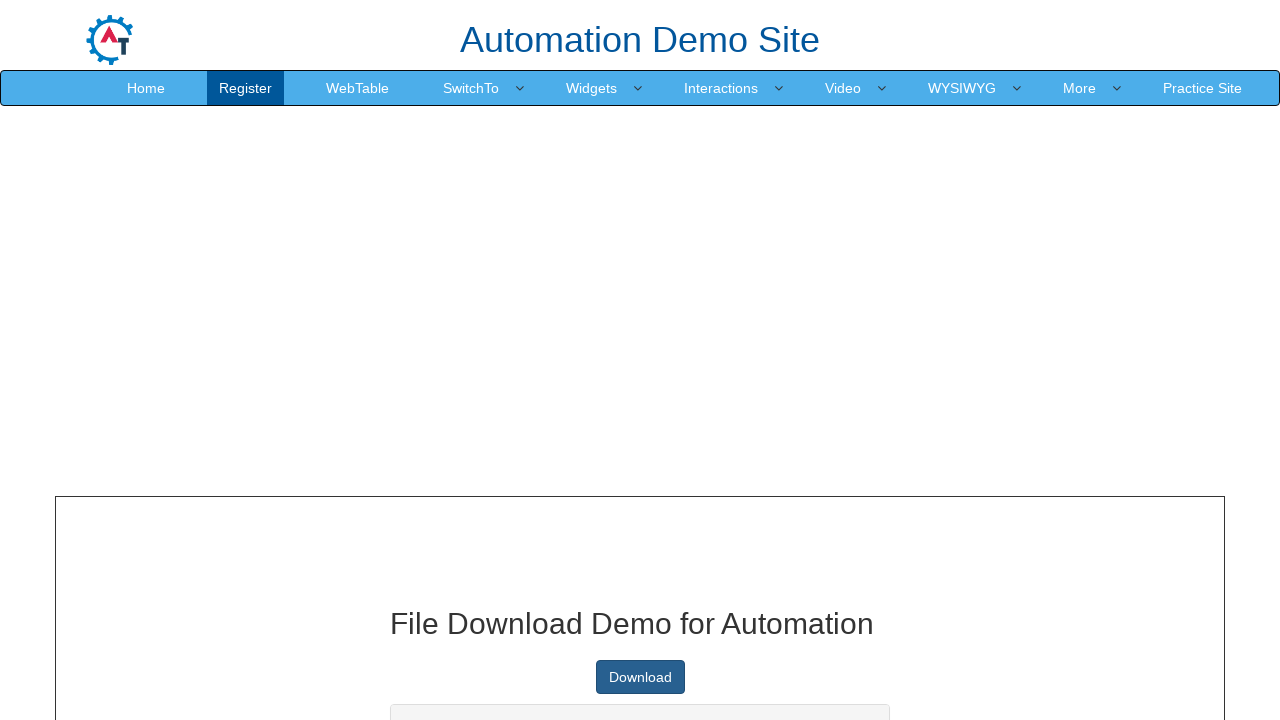